Tests JavaScript alert handling by triggering an alert on Rediff mail login page and accepting it

Starting URL: https://mail.rediff.com/cgi-bin/login.cgi

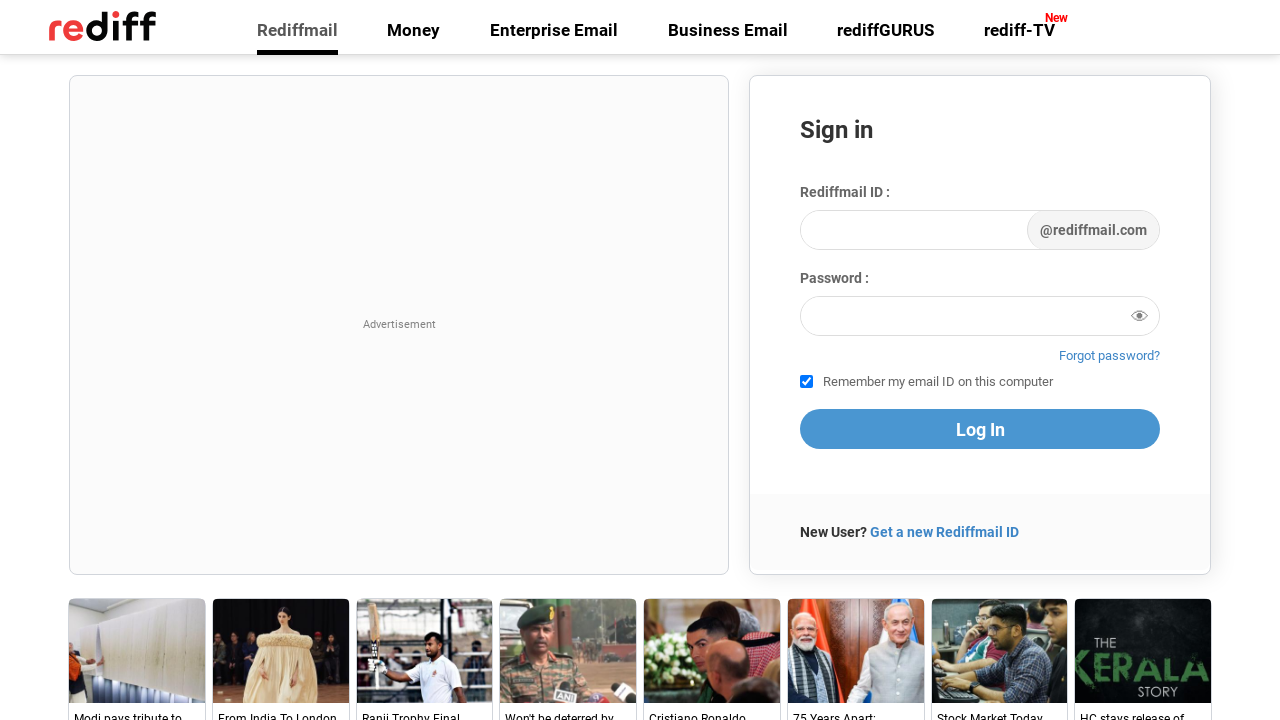

Clicked proceed button to trigger JavaScript alert at (980, 429) on button[name='proceed']
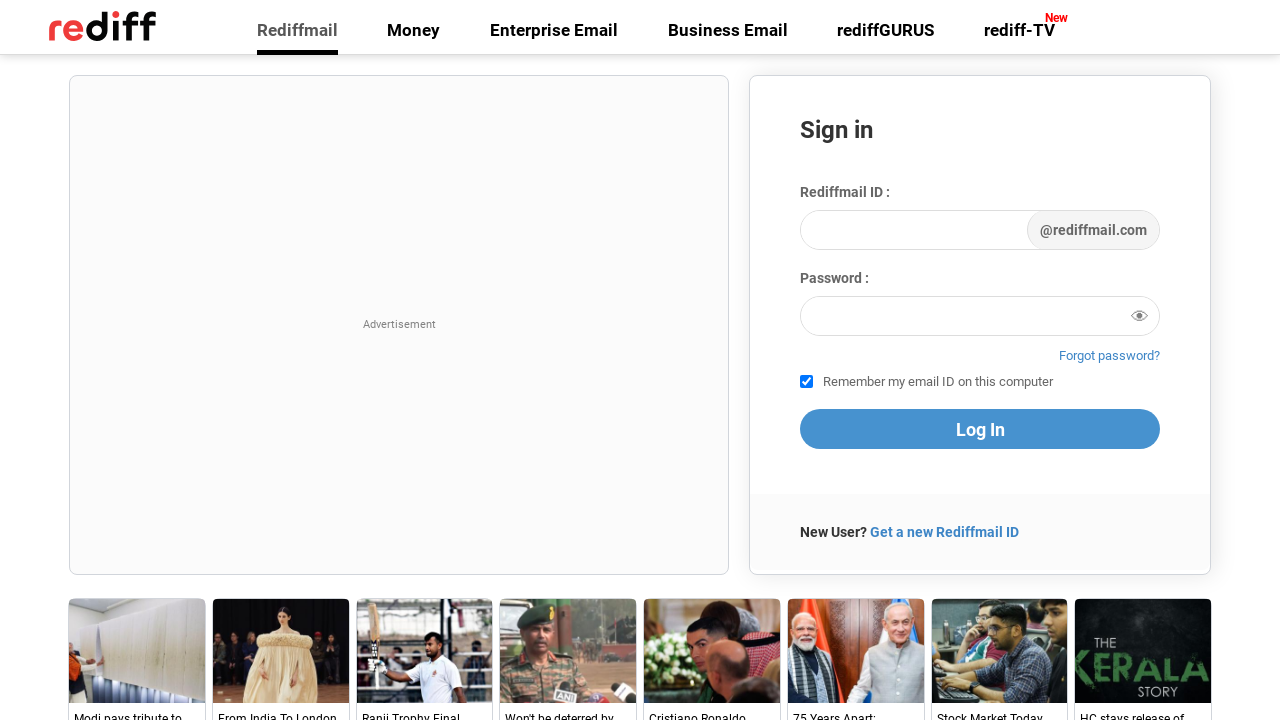

Set up dialog handler to accept JavaScript alert
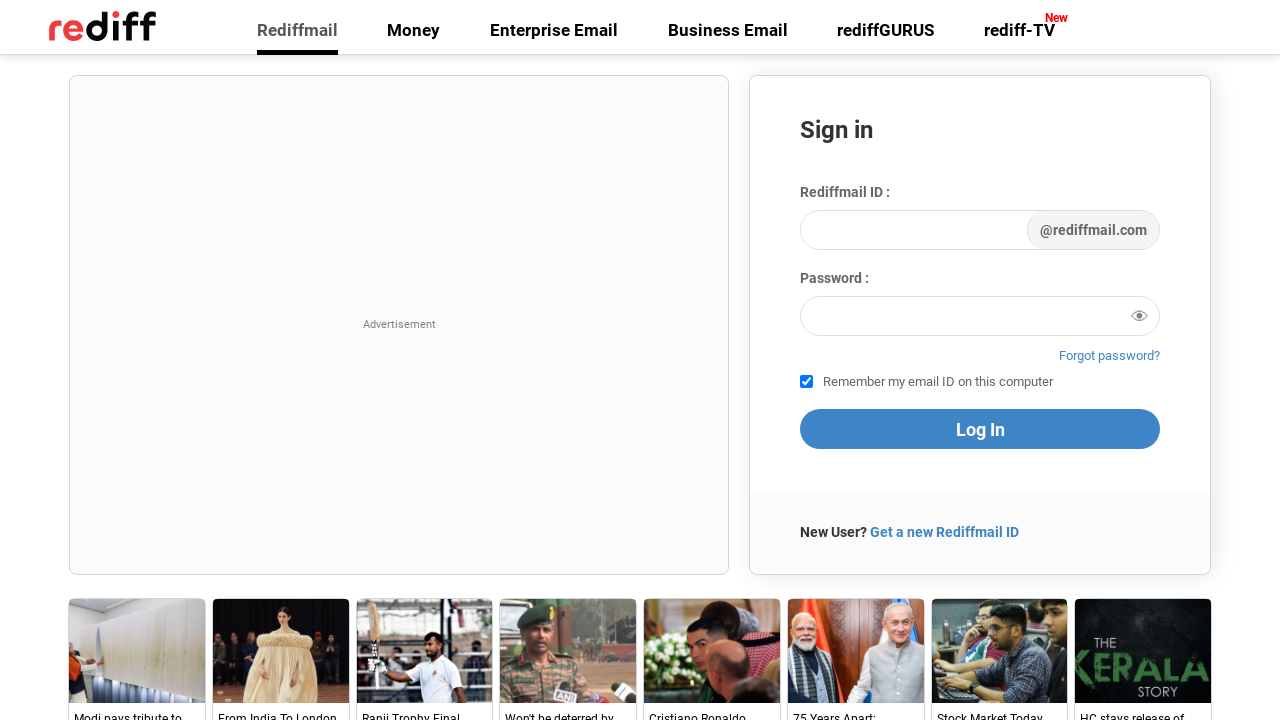

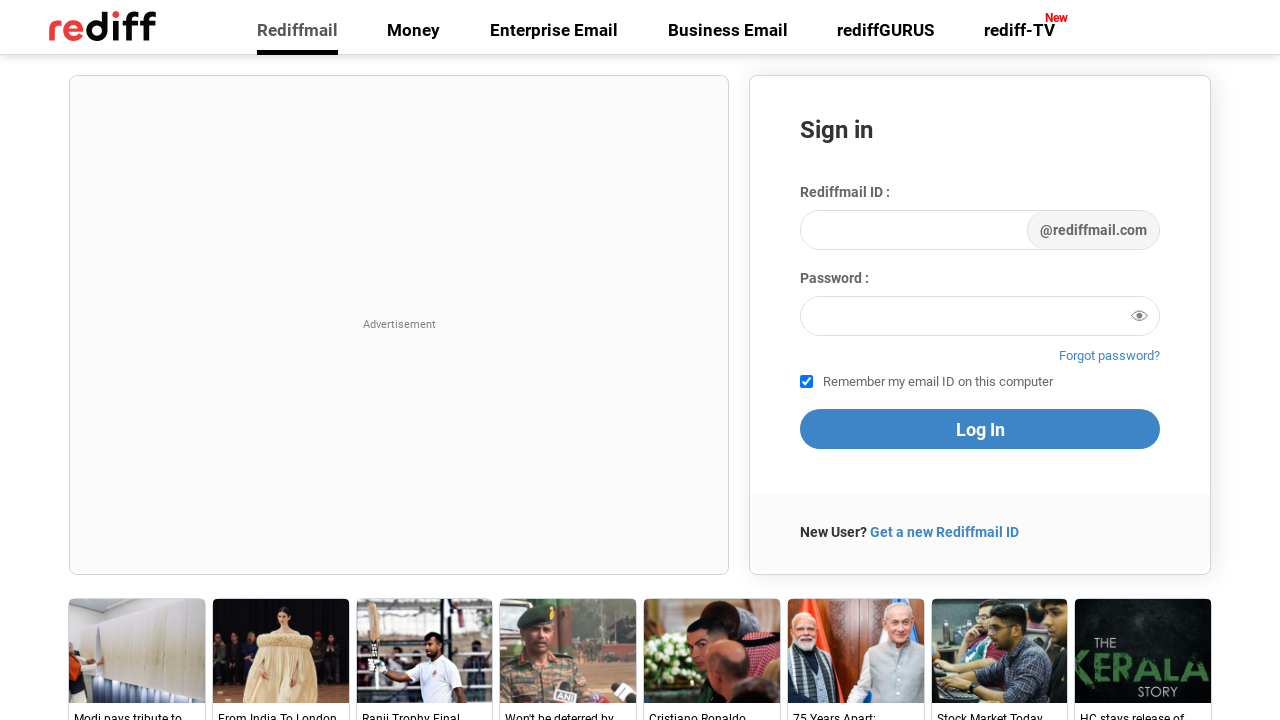